Visits the Nexchar homepage to verify it loads successfully

Starting URL: https://www.nexchar.com/

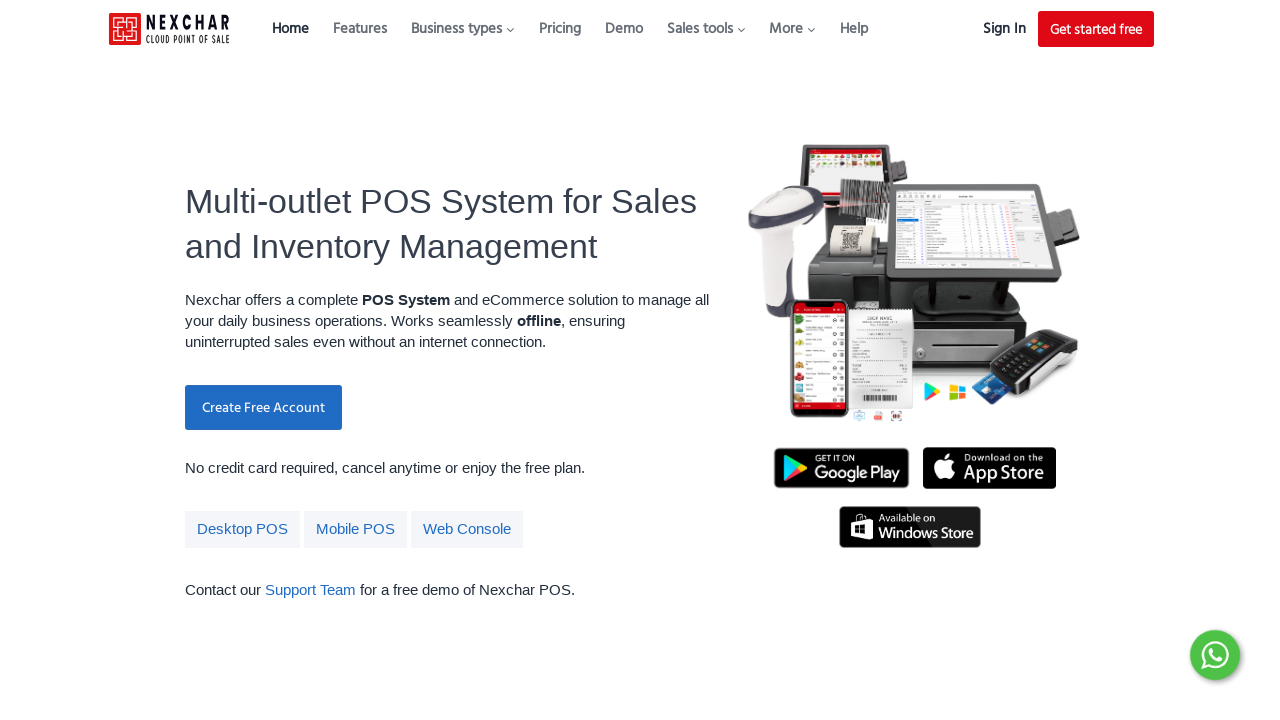

Waited for DOM content to load on Nexchar homepage
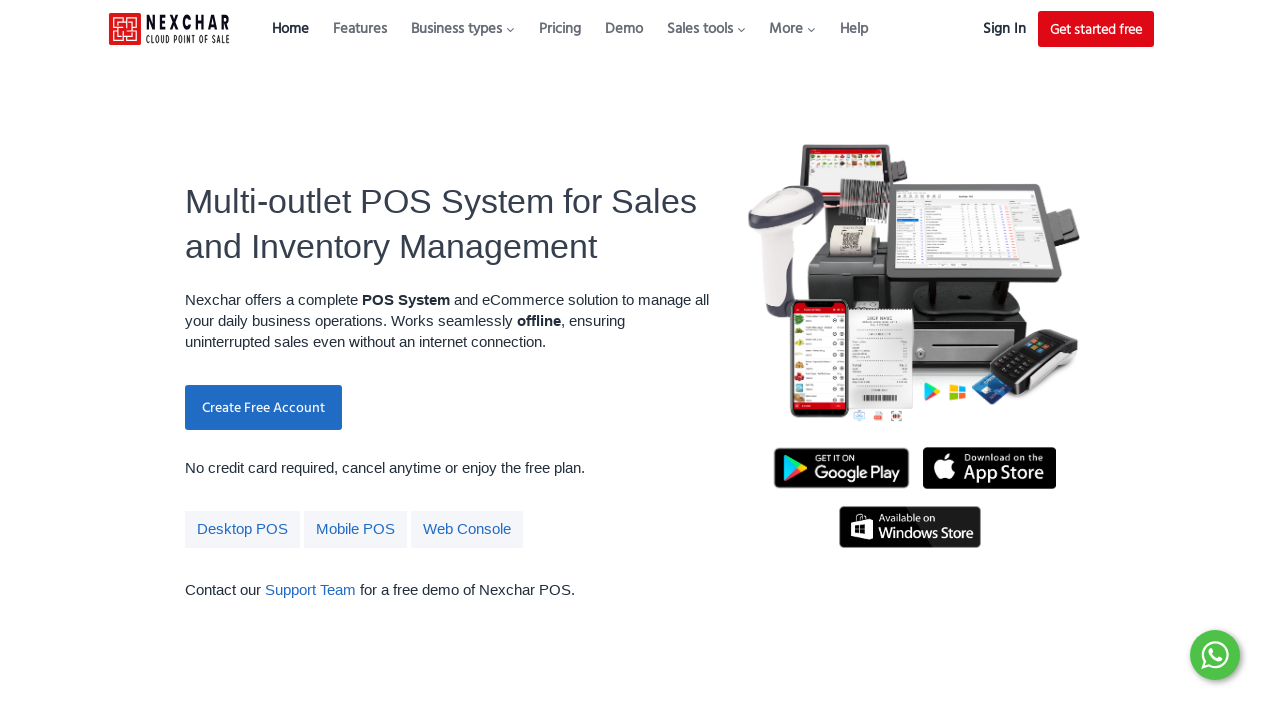

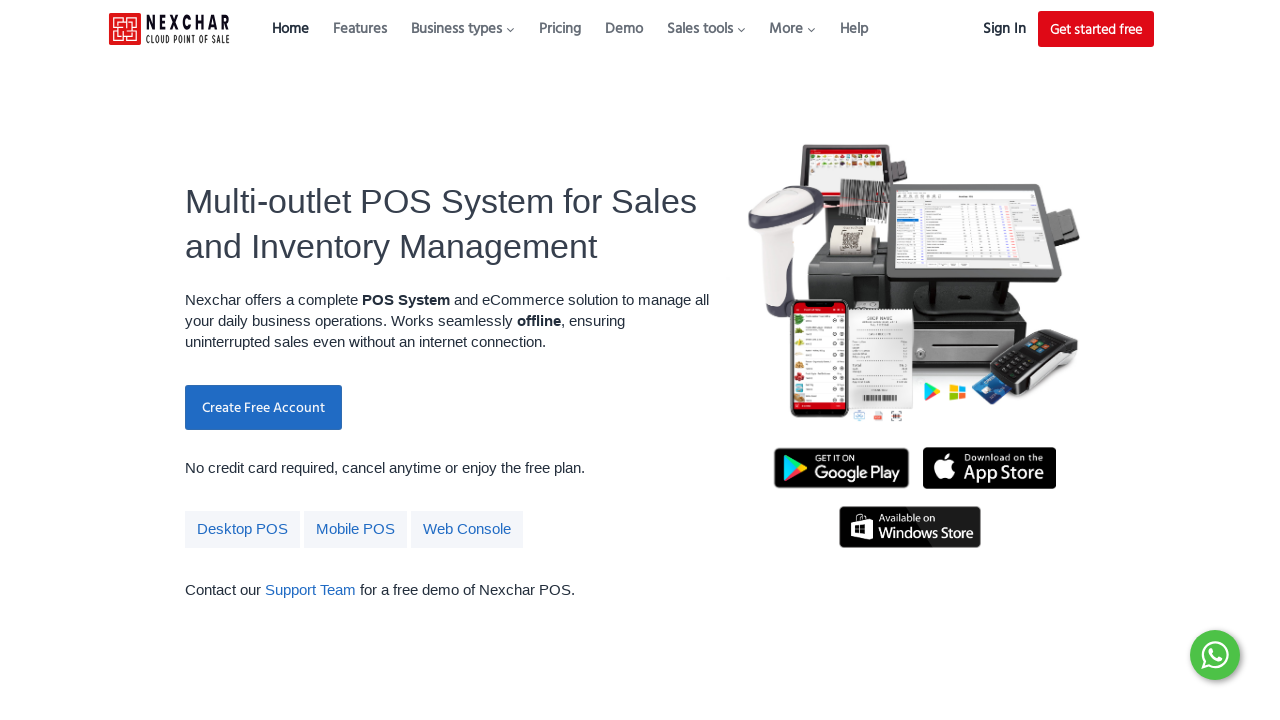